Navigates to the Groww investment platform website and waits for the page to load fully.

Starting URL: https://grow.in

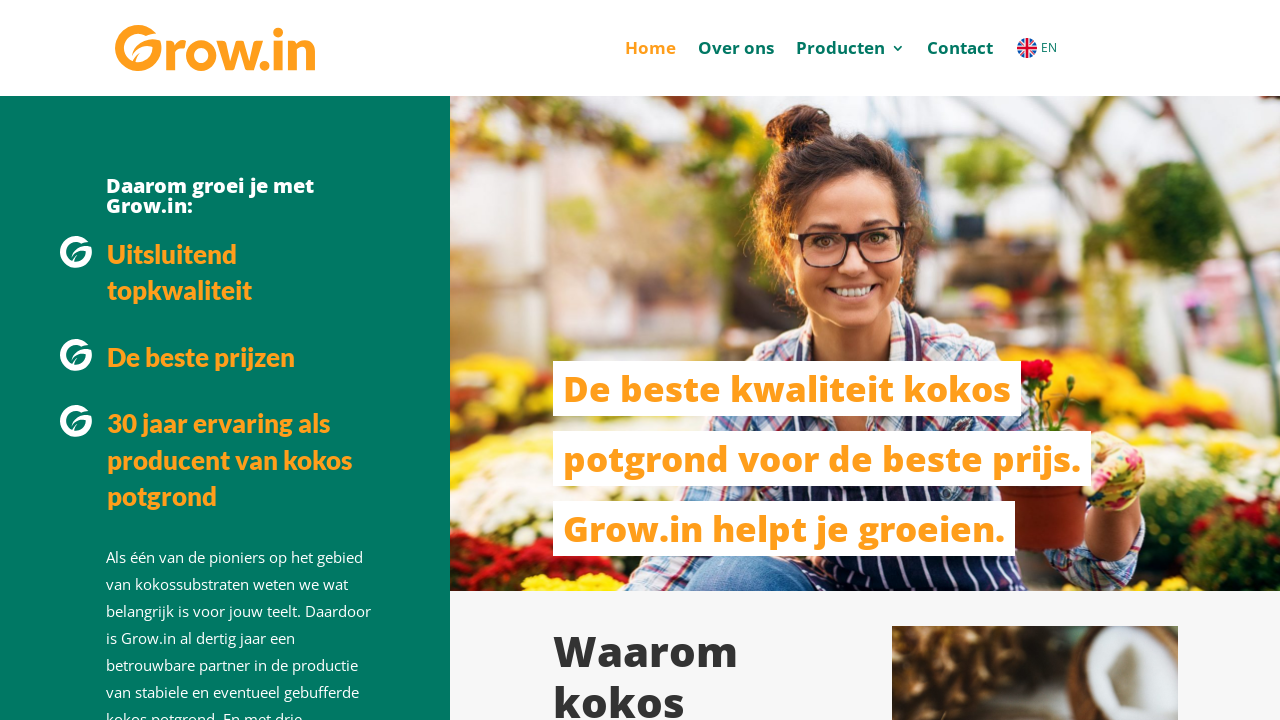

Set viewport size to 1920x1080
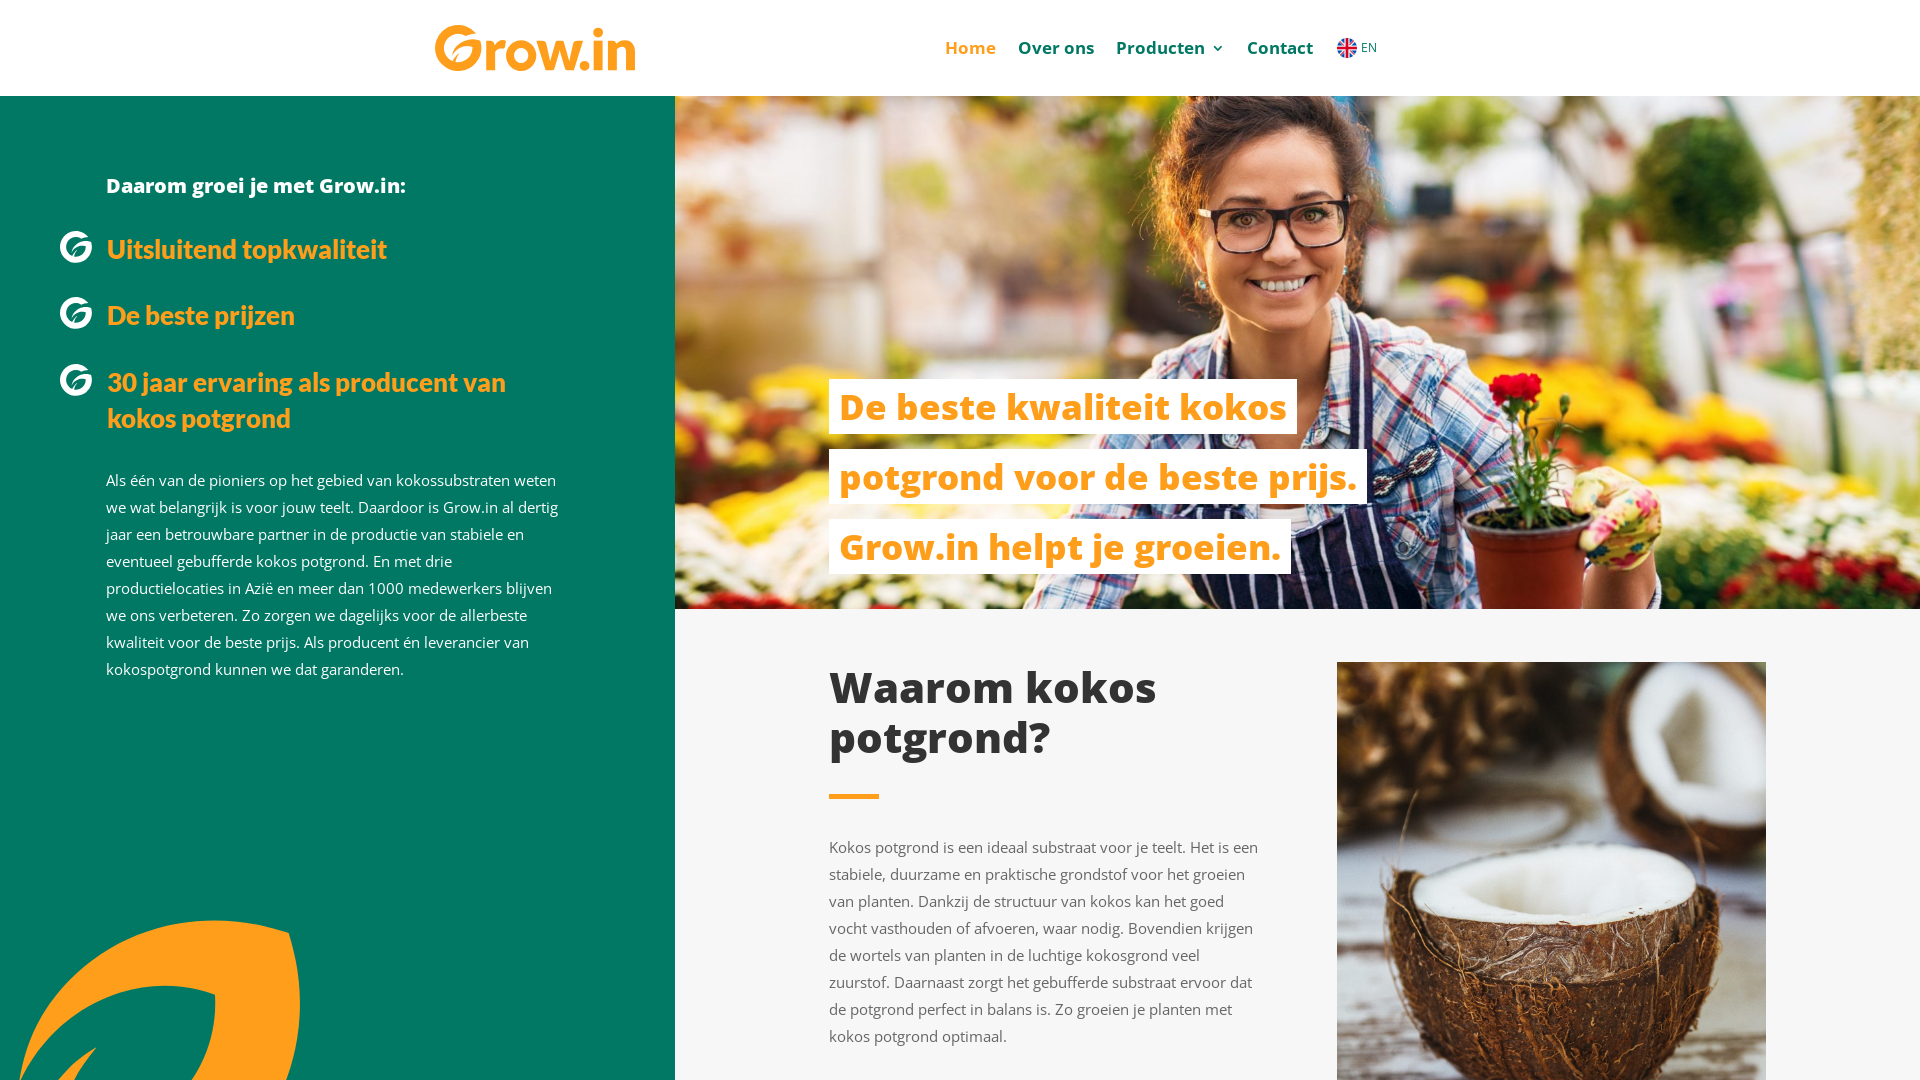

Waited for page to load fully (networkidle state reached)
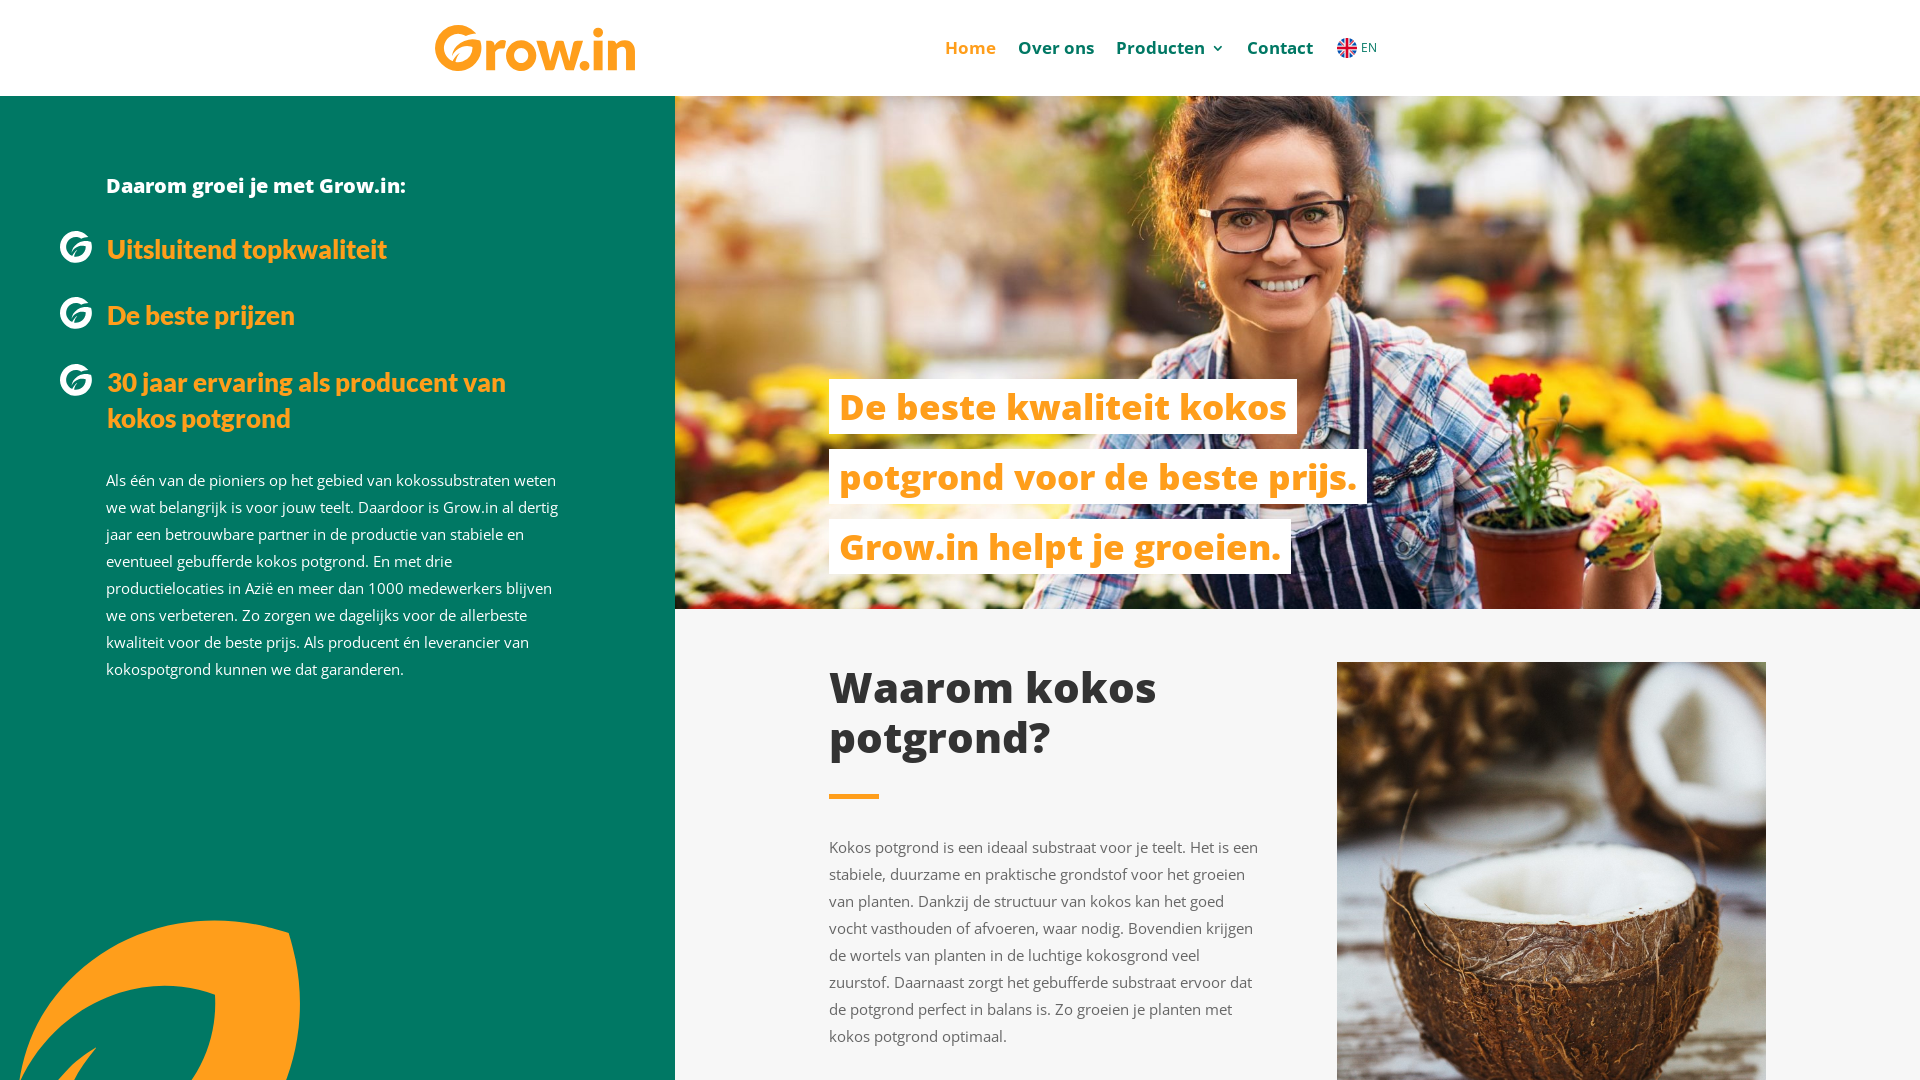

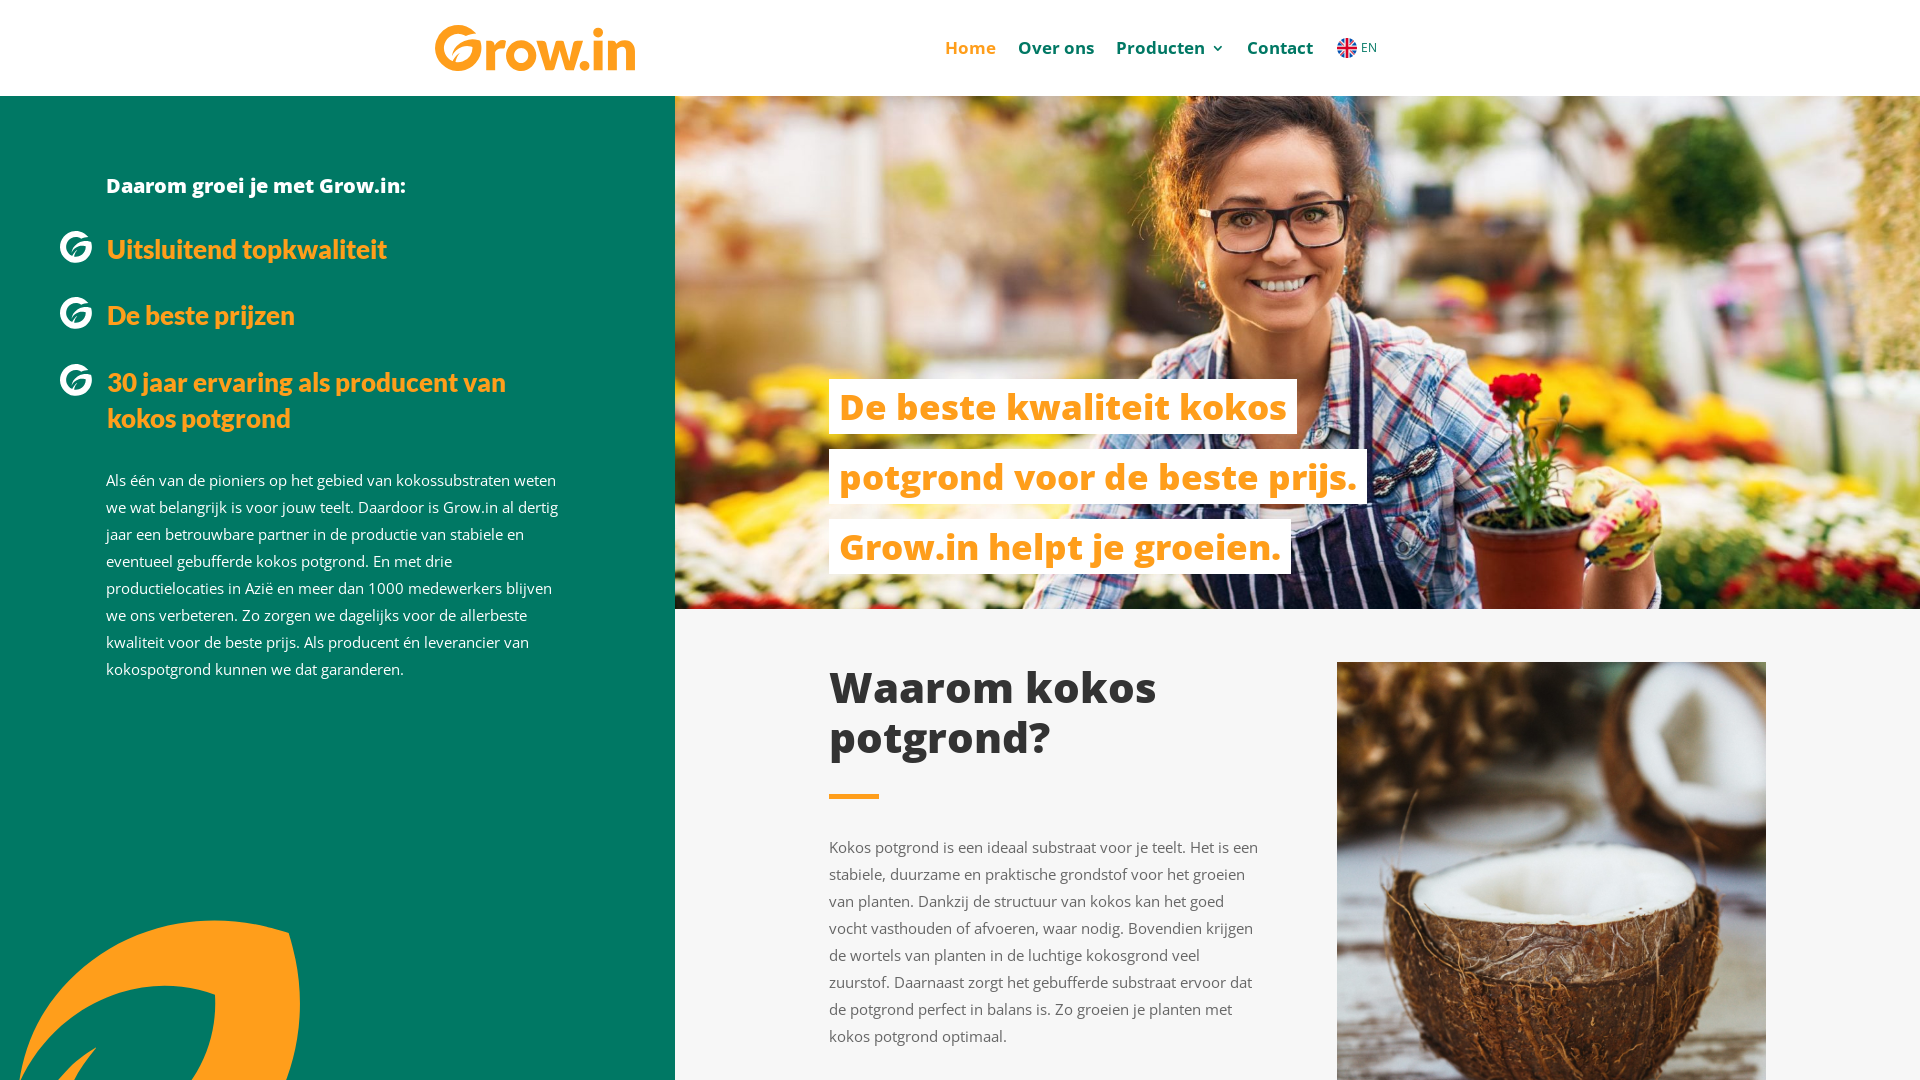